Navigates to Flipkart's homepage and loads the page. This is a basic browser launch and navigation test.

Starting URL: https://www.flipkart.com

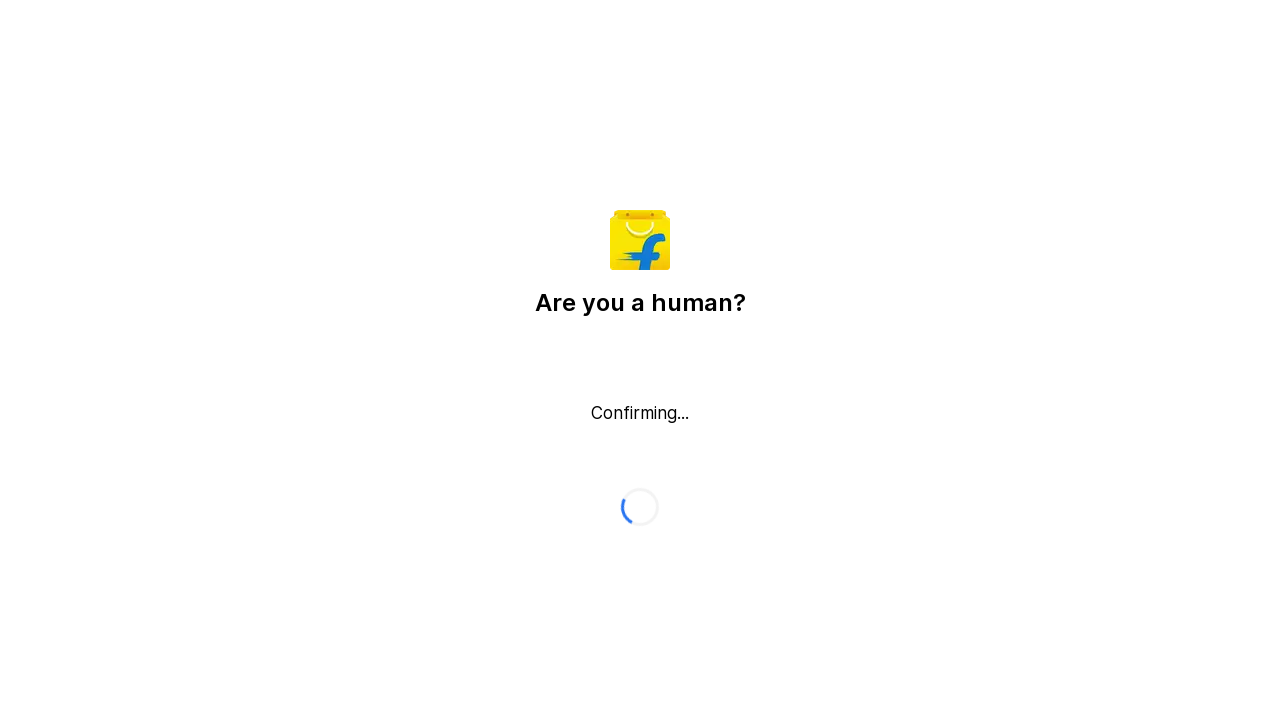

Waited for page to reach domcontentloaded state
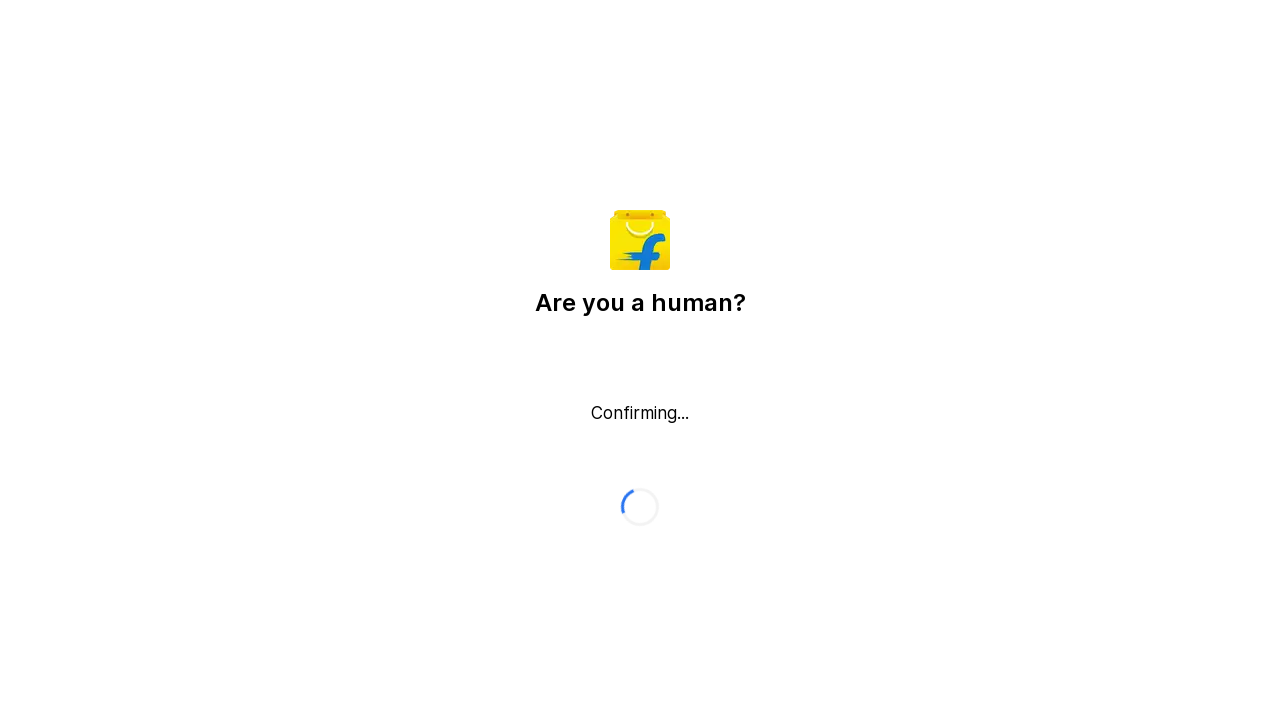

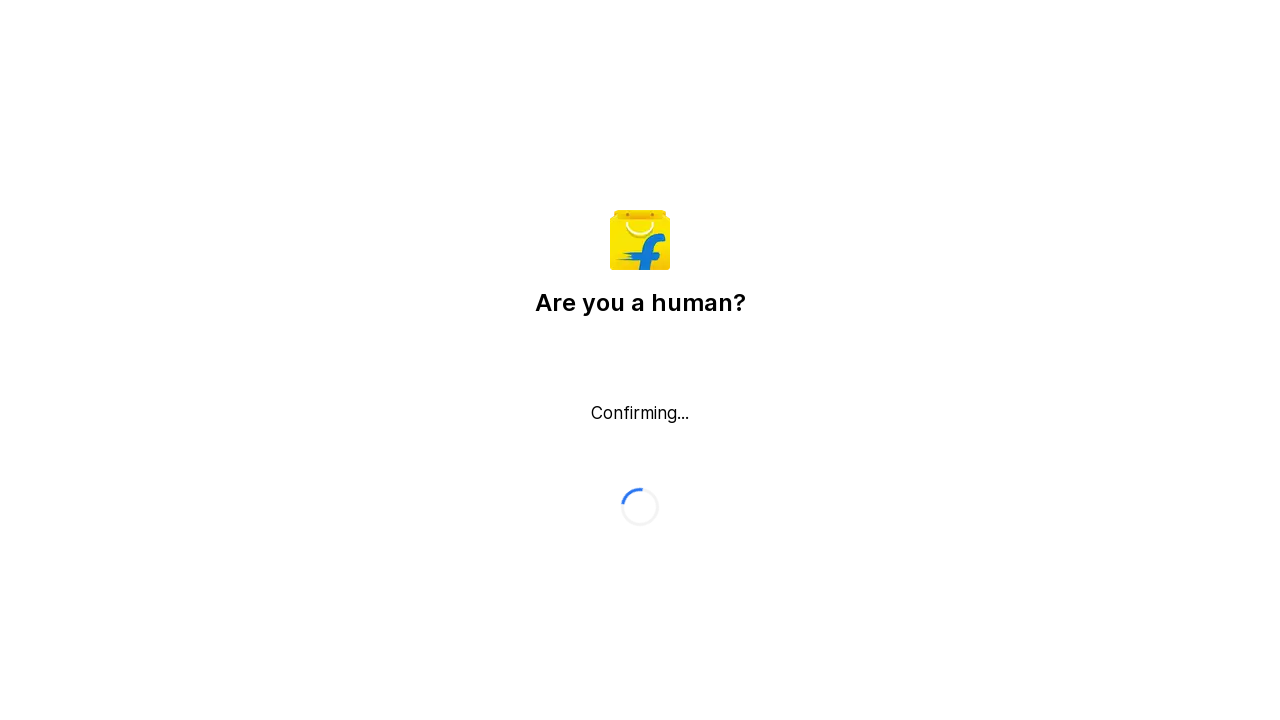